Tests the contact form validation by clicking the submit button without entering any data and verifying error messages appear for name, email, and message fields

Starting URL: https://bivip.lt/

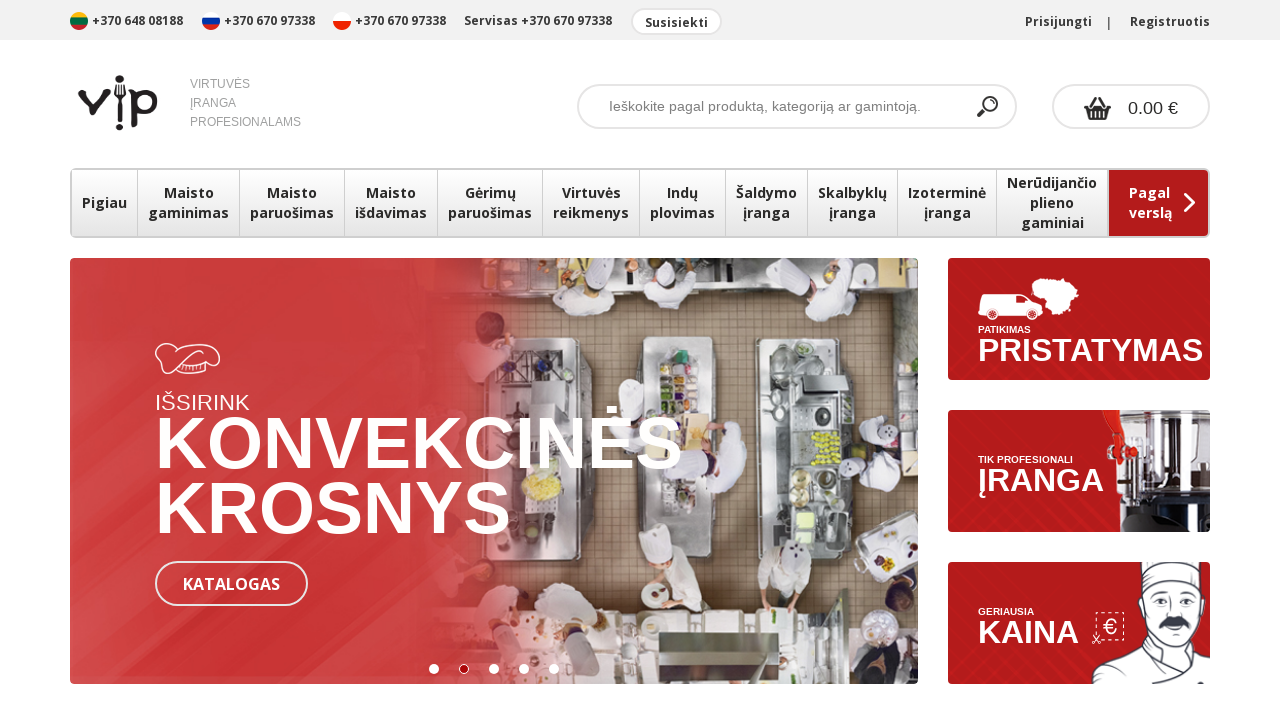

Clicked Contact Us button in top bar at (676, 21) on #top-bar div div div div.left div a.btn.btn-sm.btn-wht
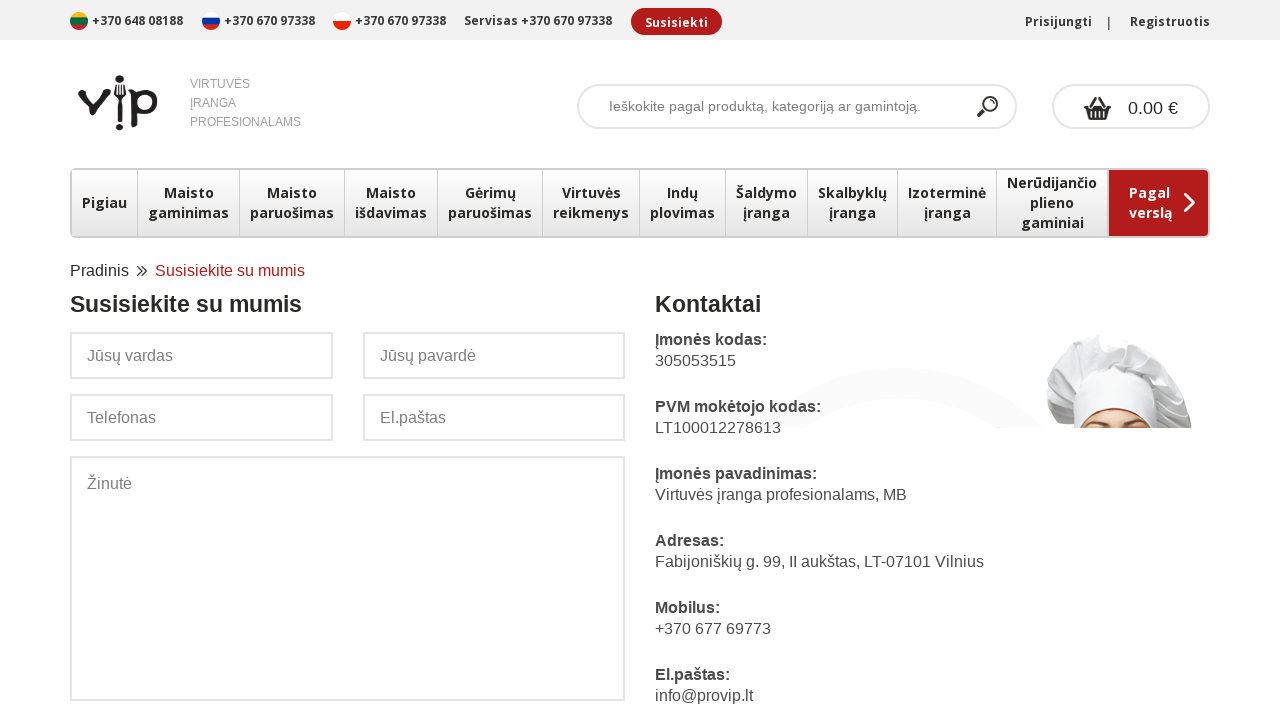

Contact form loaded with Send button visible
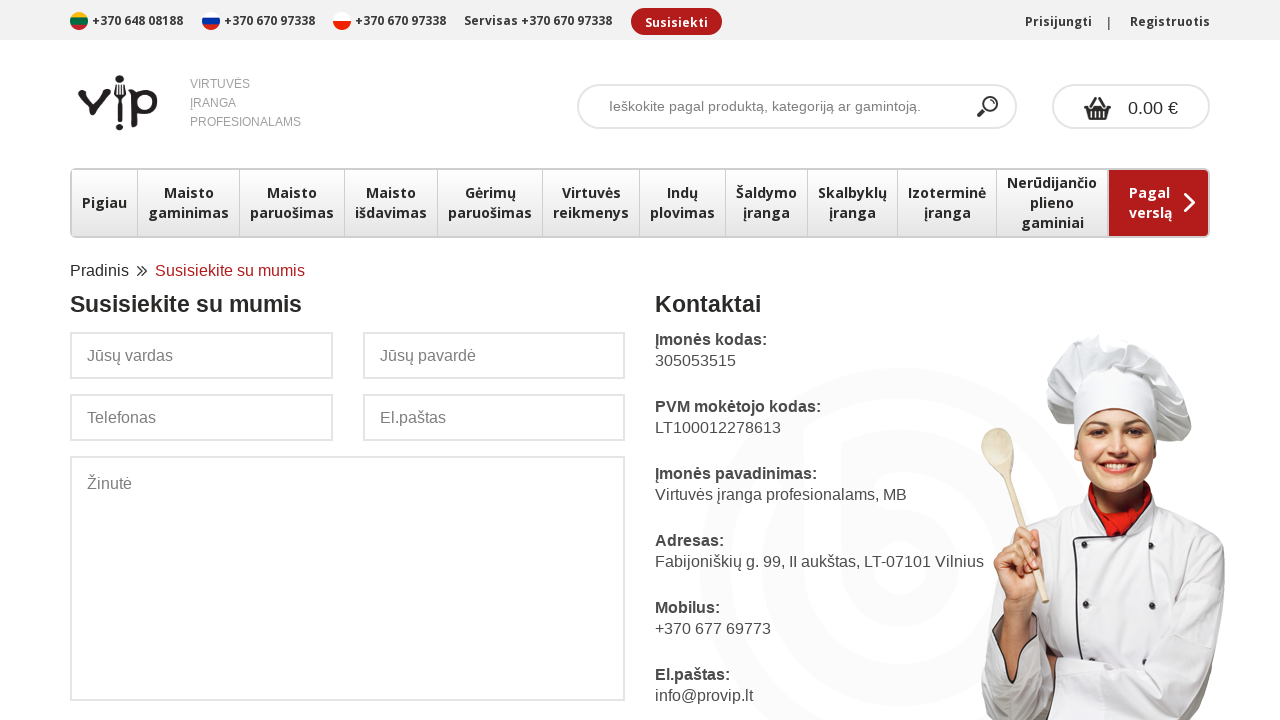

Clicked Send button without filling any form fields at (125, 361) on #contacts div:nth-child(2) div:nth-child(1) form div div:nth-child(4) div input.
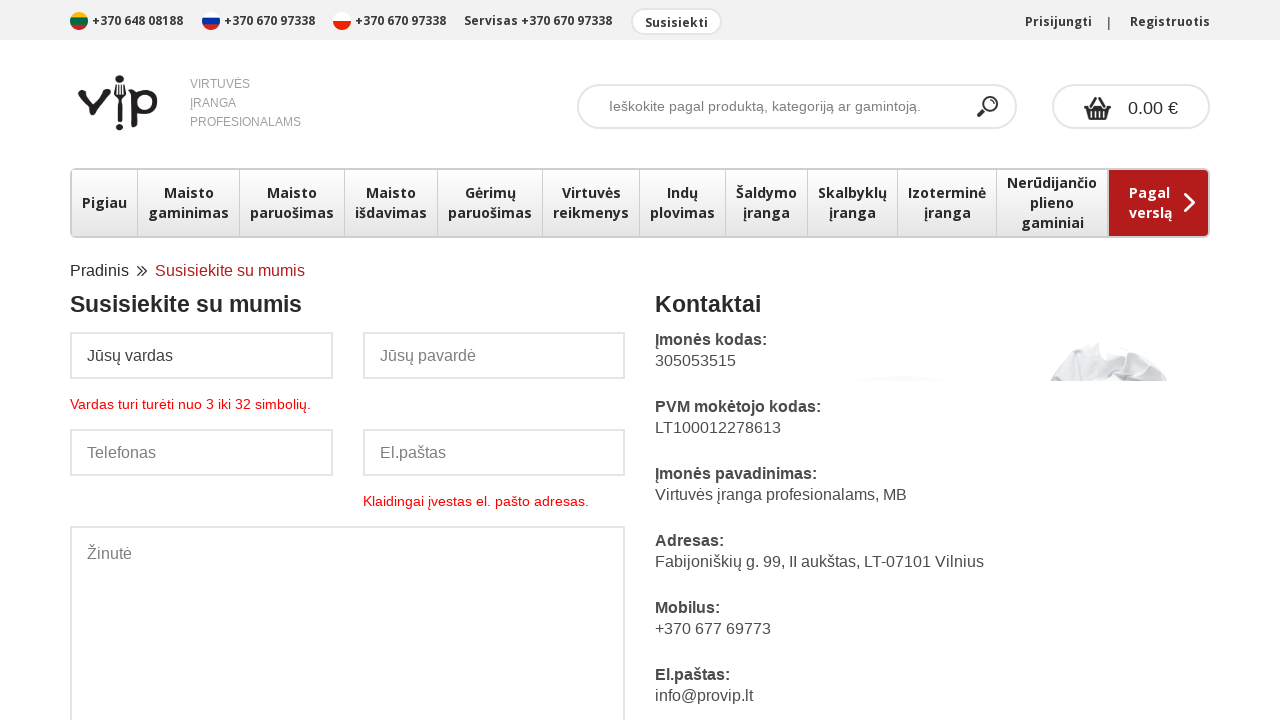

Error messages appeared for name, email, and message fields
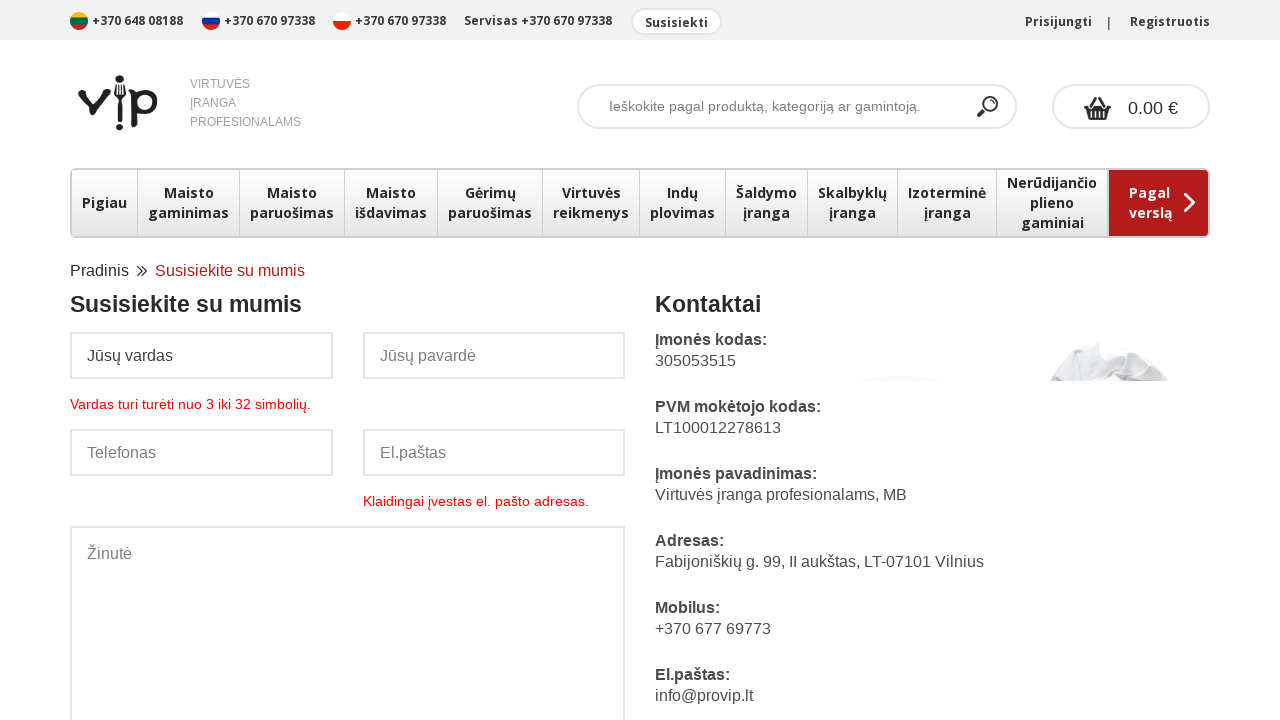

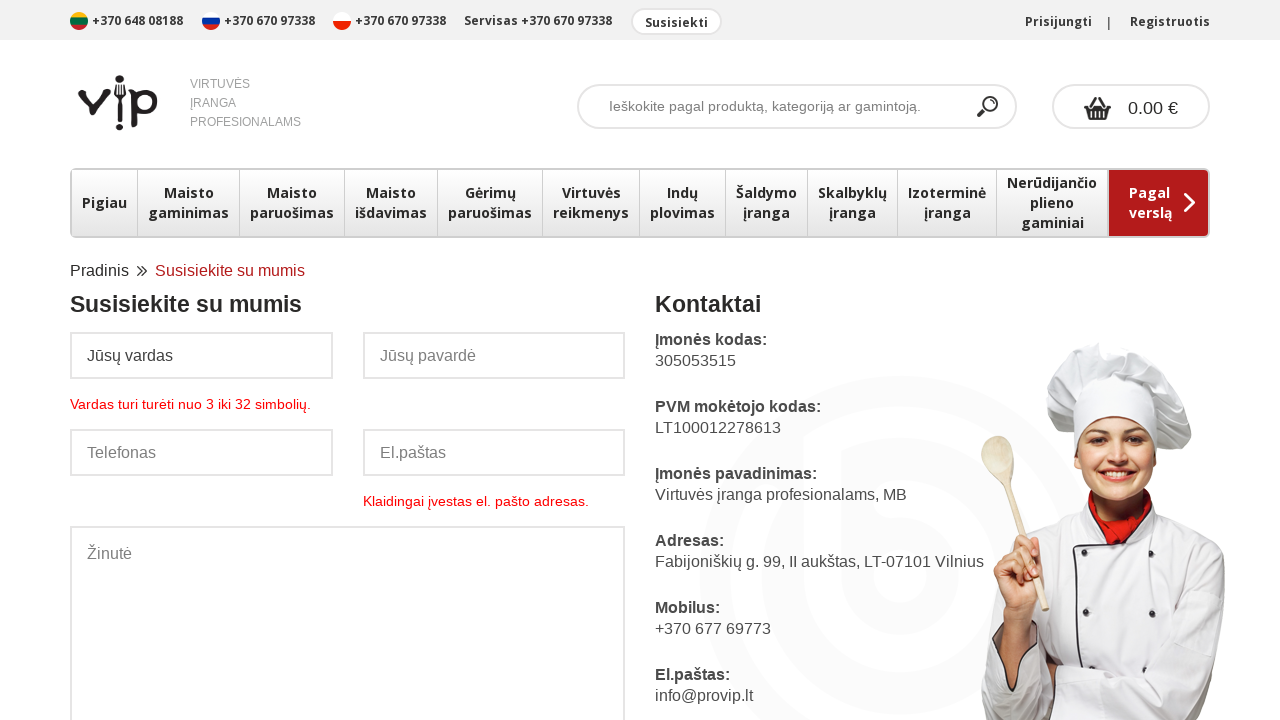